Tests the complete flight booking flow on BlazeDemo by selecting departure and destination cities, choosing a flight, and filling out the purchase form with passenger and payment details

Starting URL: https://blazedemo.com/

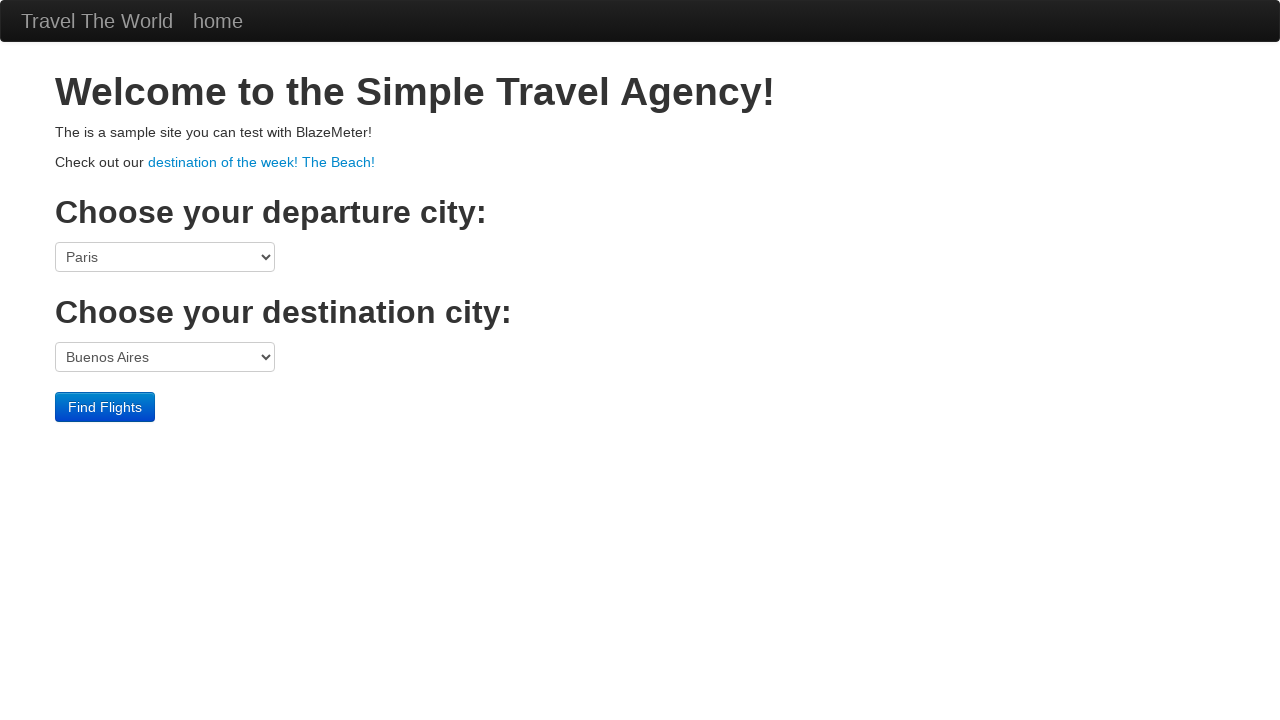

Clicked departure city dropdown at (165, 257) on select[name='fromPort']
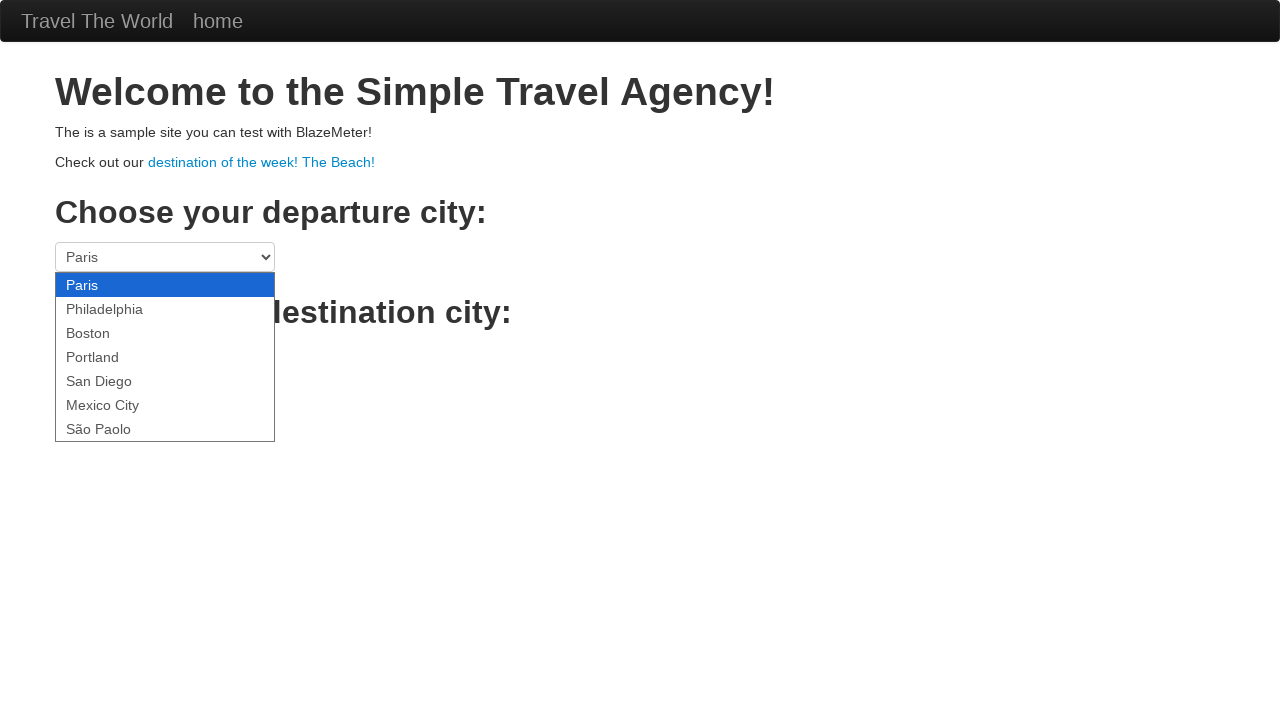

Selected Mexico City as departure city on select[name='fromPort']
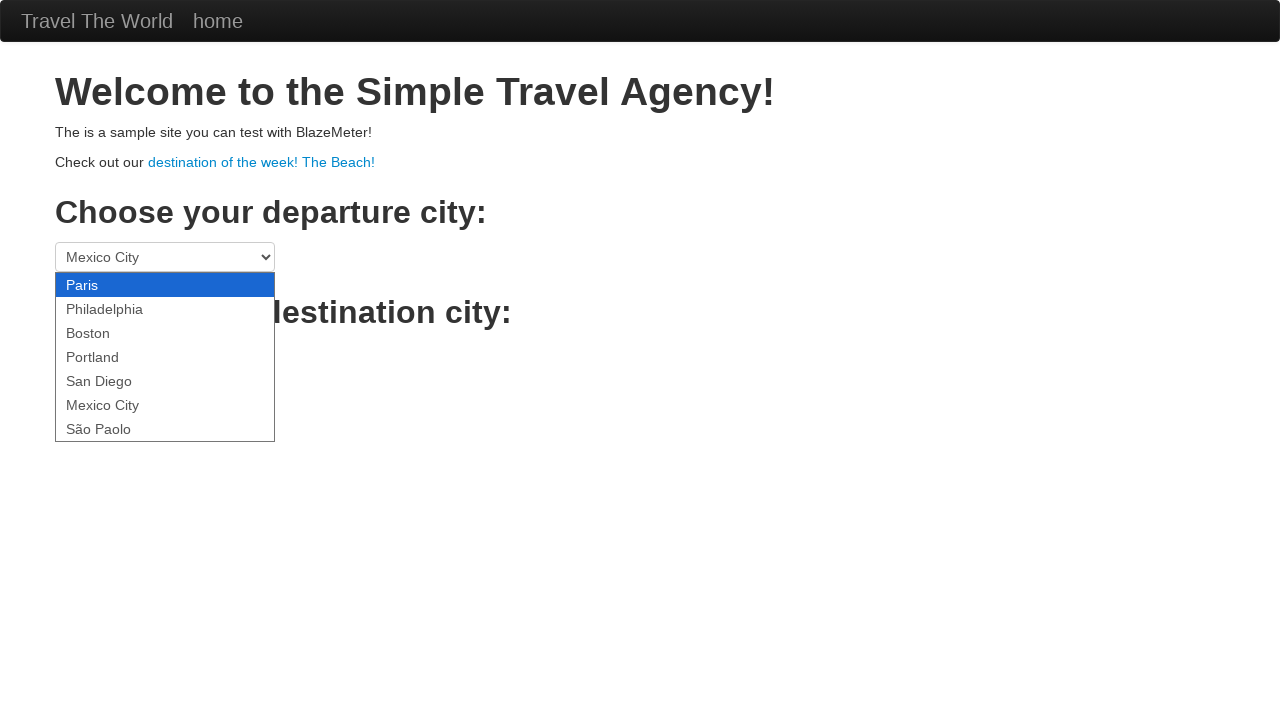

Clicked destination city dropdown at (165, 357) on select[name='toPort']
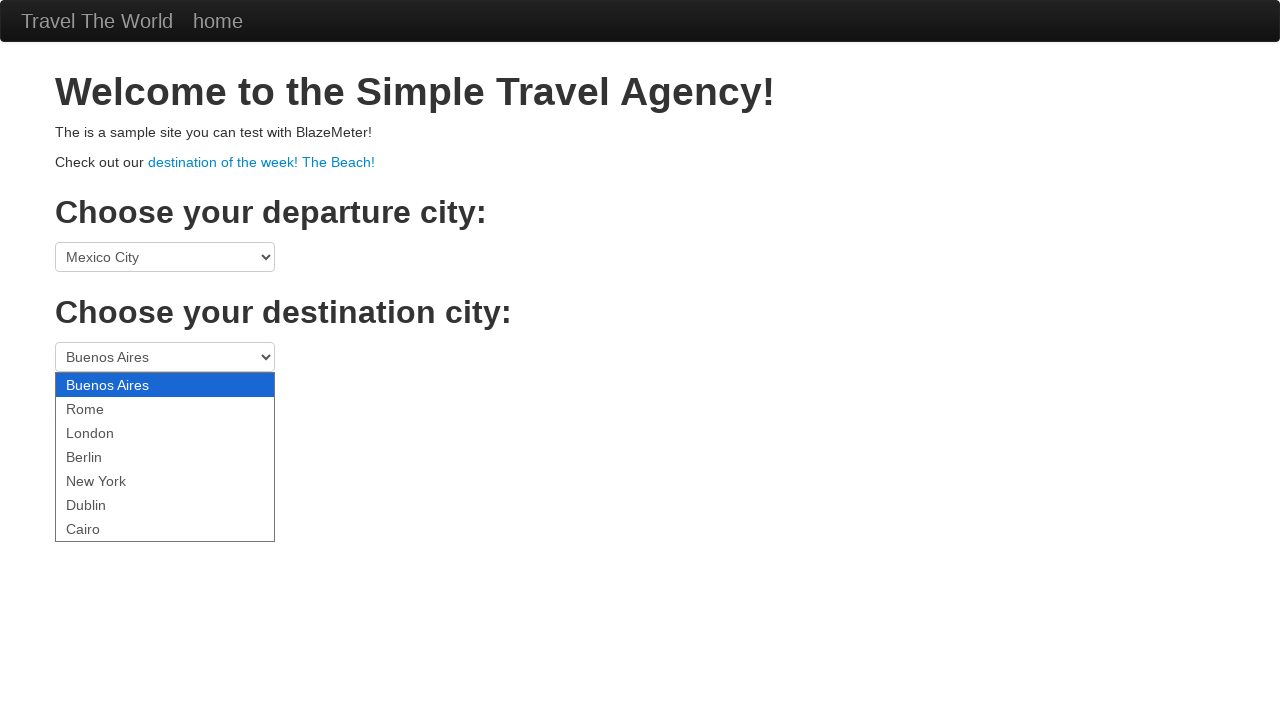

Selected New York as destination city on select[name='toPort']
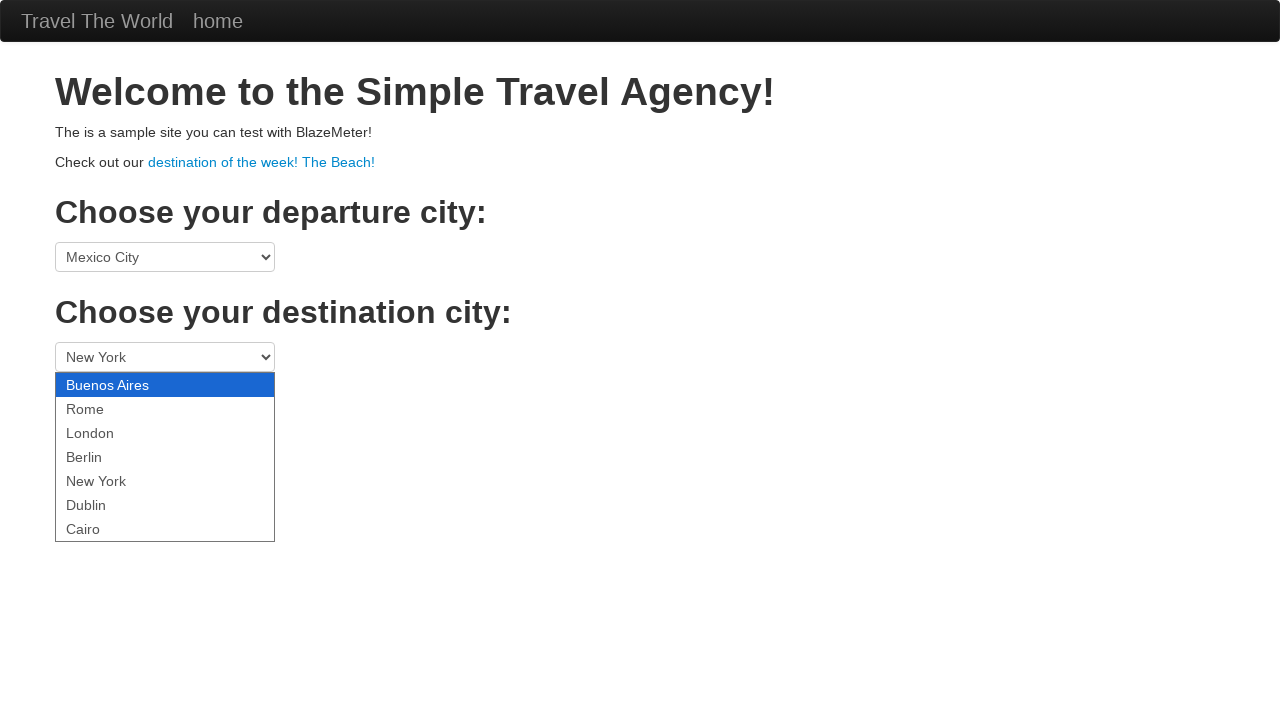

Clicked Find Flights button at (105, 407) on .btn-primary
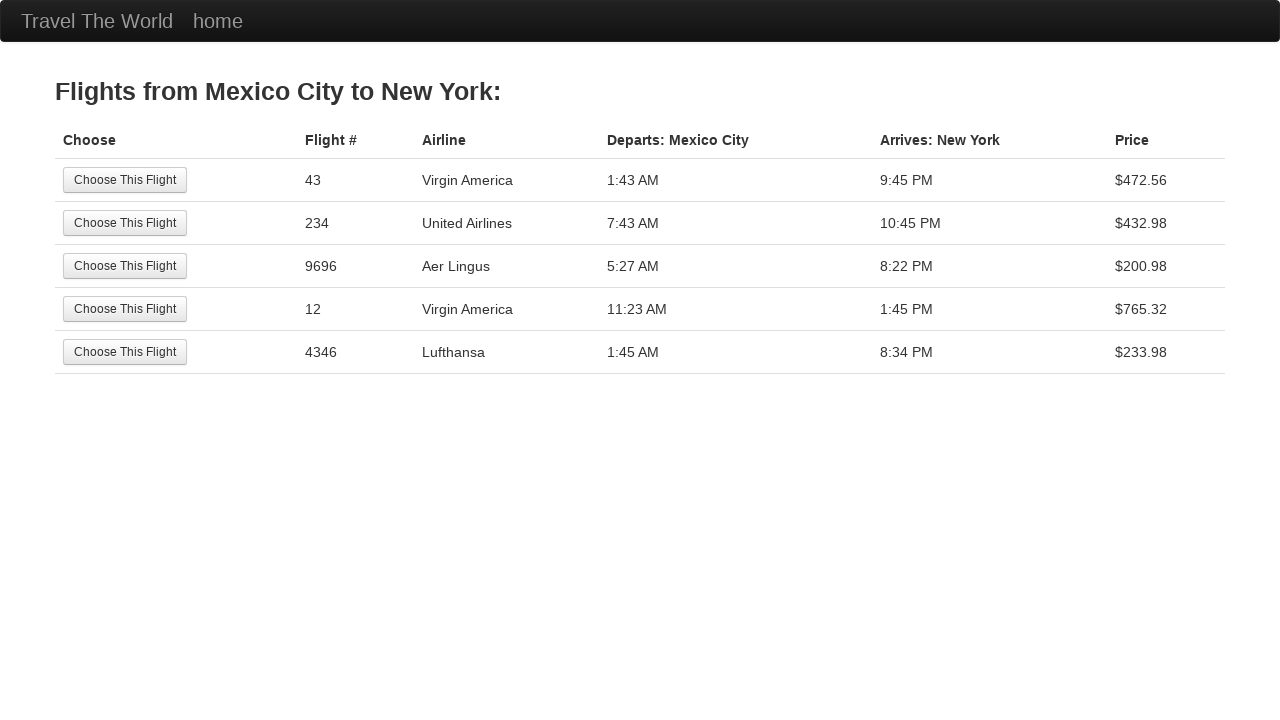

Selected third flight from results at (125, 266) on tr:nth-child(3) .btn
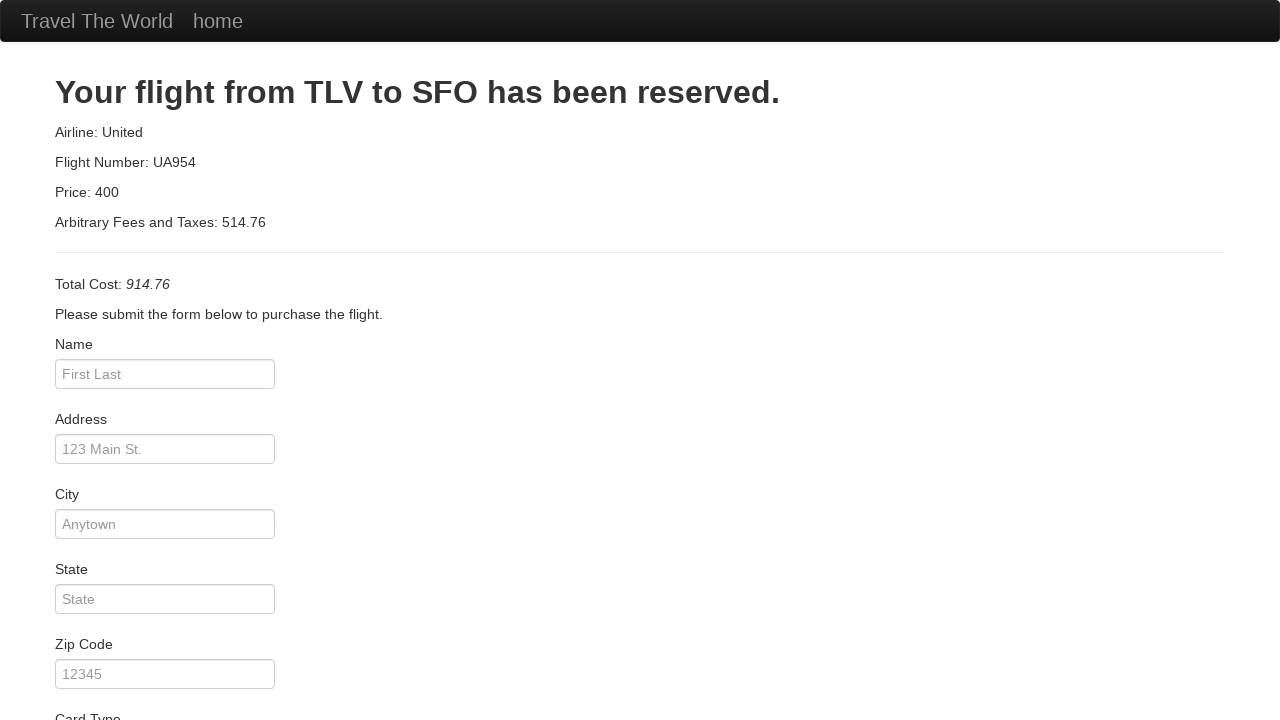

Entered passenger name 'Lia' on input[name='inputName']
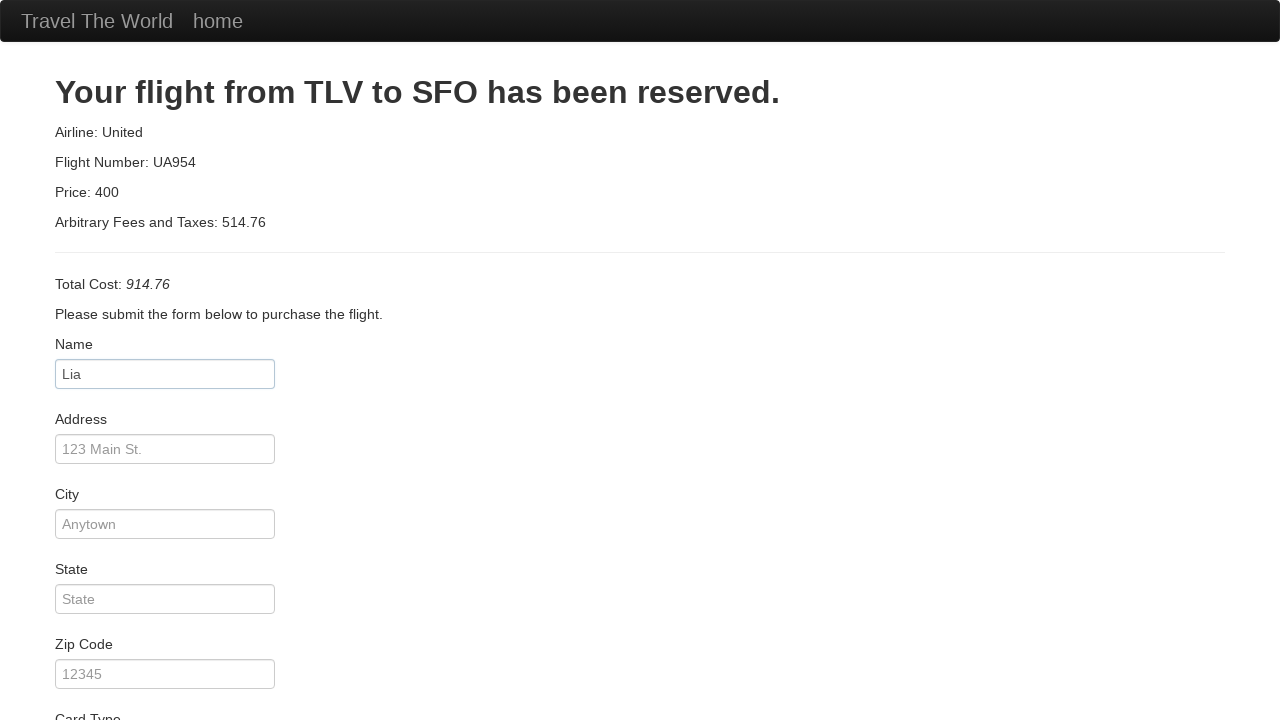

Entered passenger address 'Rua Dom Jose' on input[name='address']
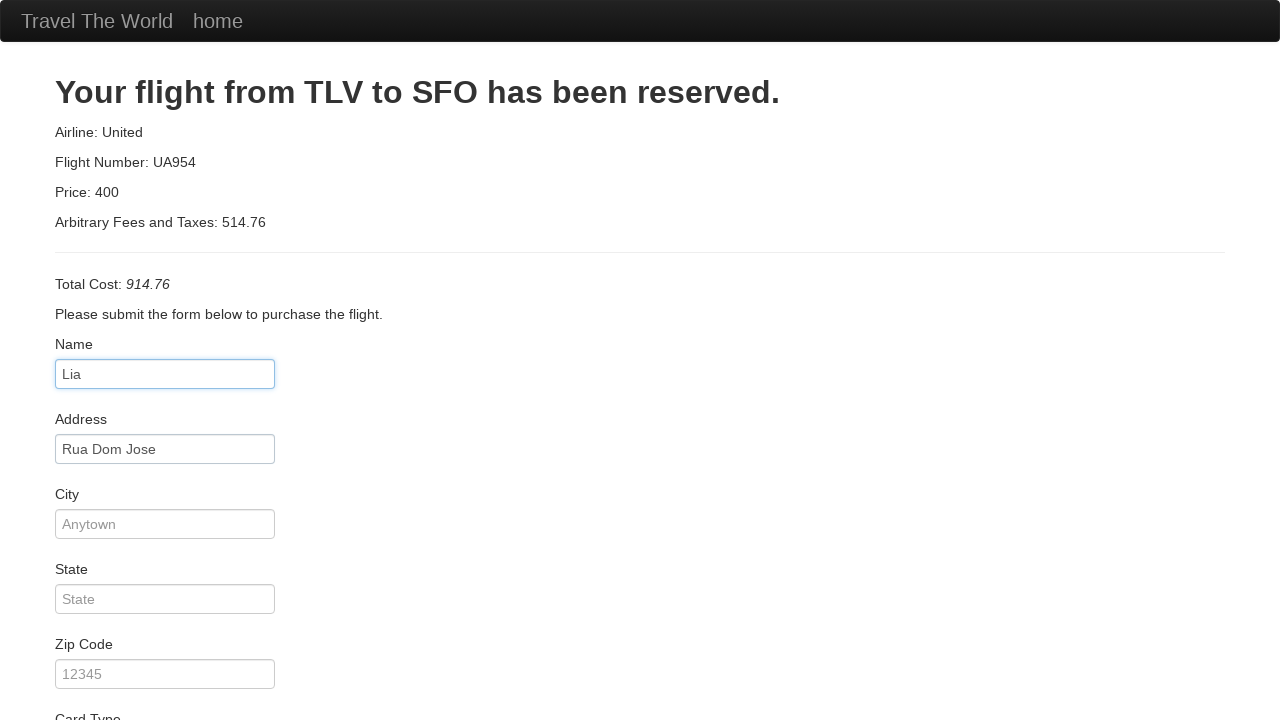

Entered passenger city 'Aveiro' on input[name='city']
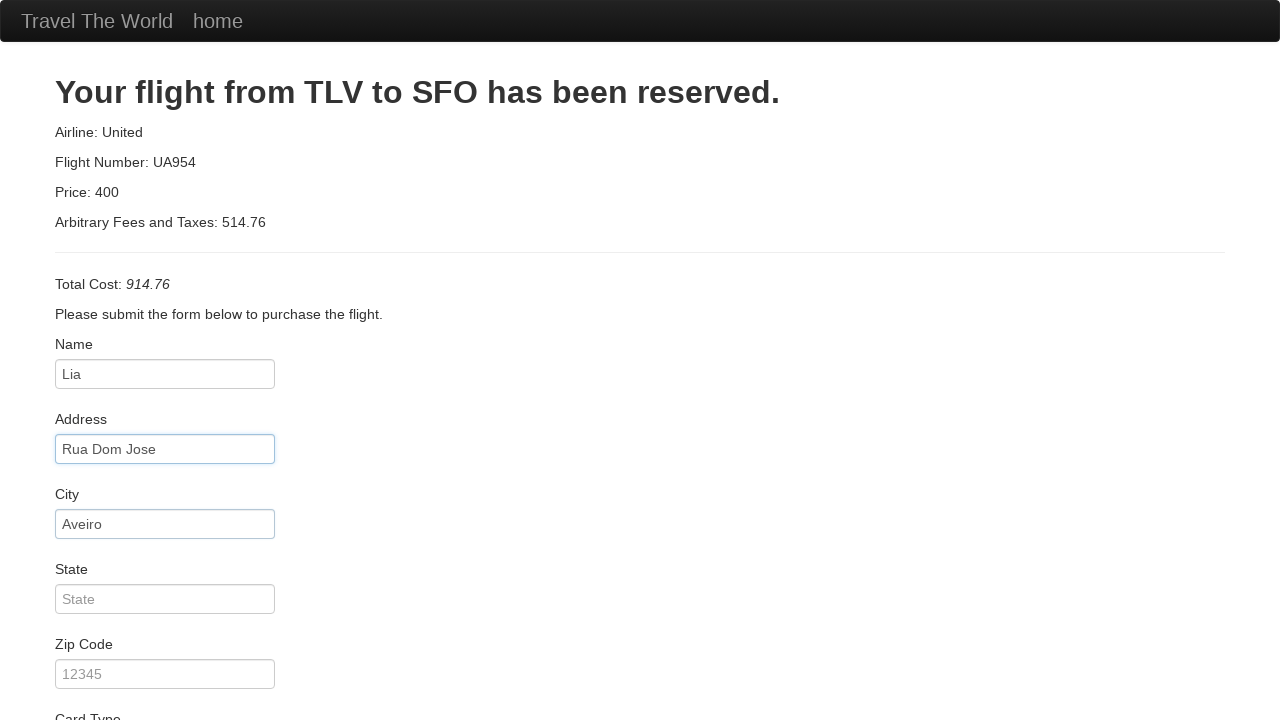

Entered passenger state 'Aveiro' on input[name='state']
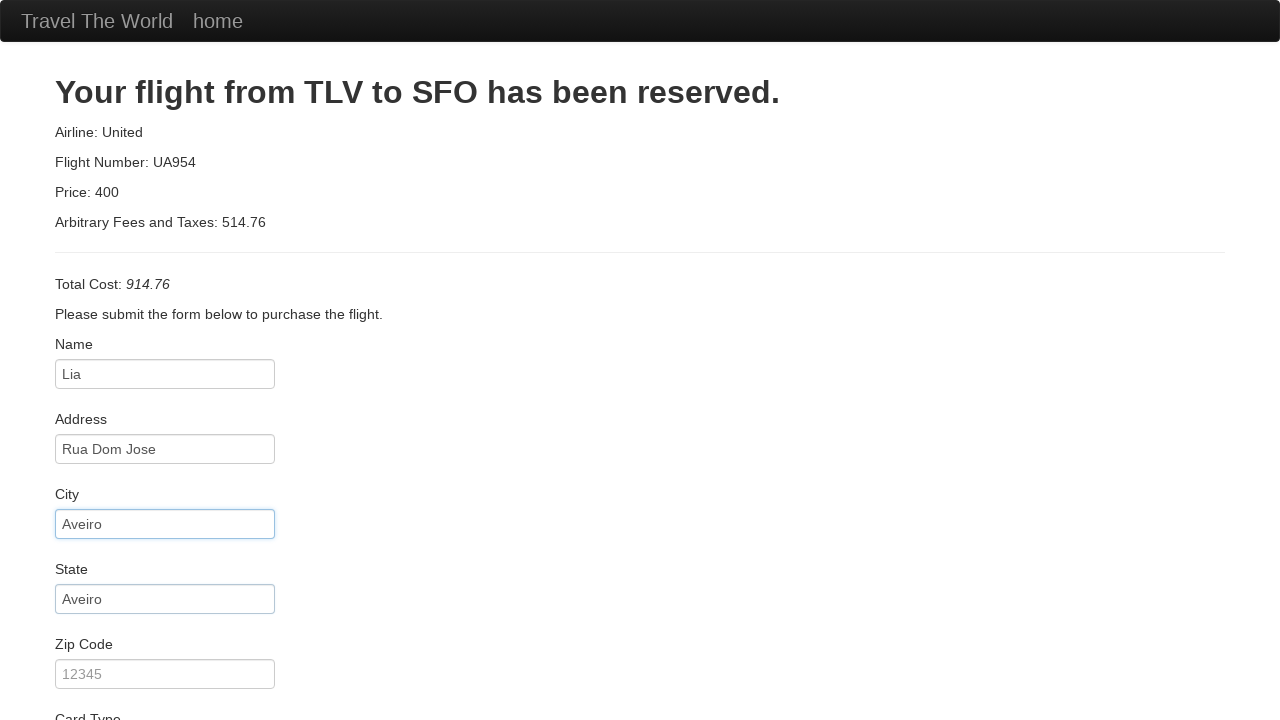

Entered passenger zip code '345655' on input[name='zipCode']
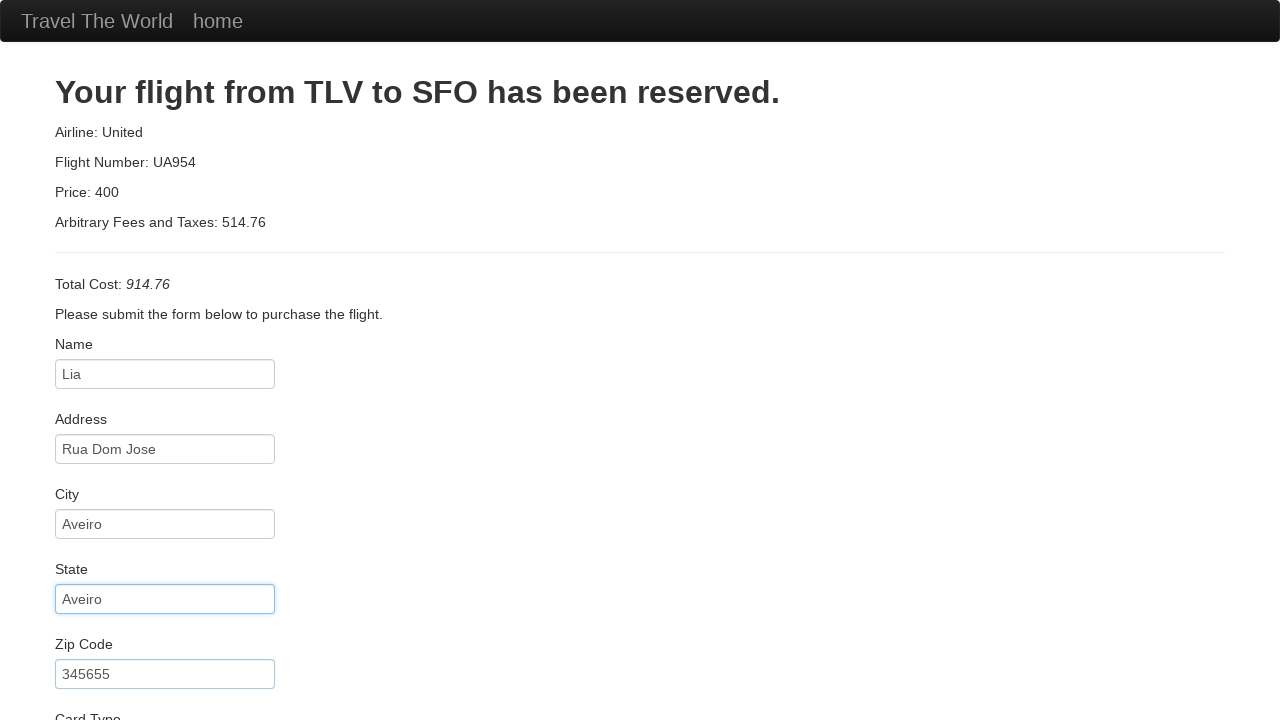

Clicked card type dropdown at (165, 360) on select[name='cardType']
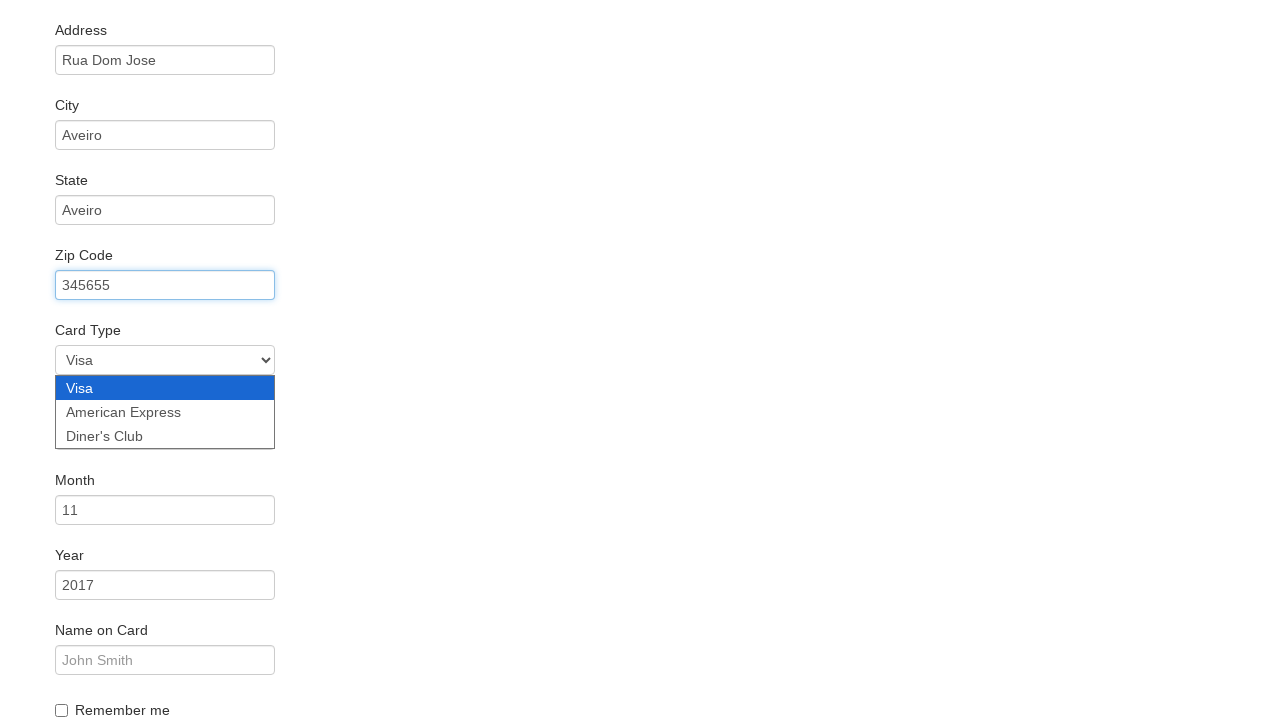

Selected Diners Club as card type on select[name='cardType']
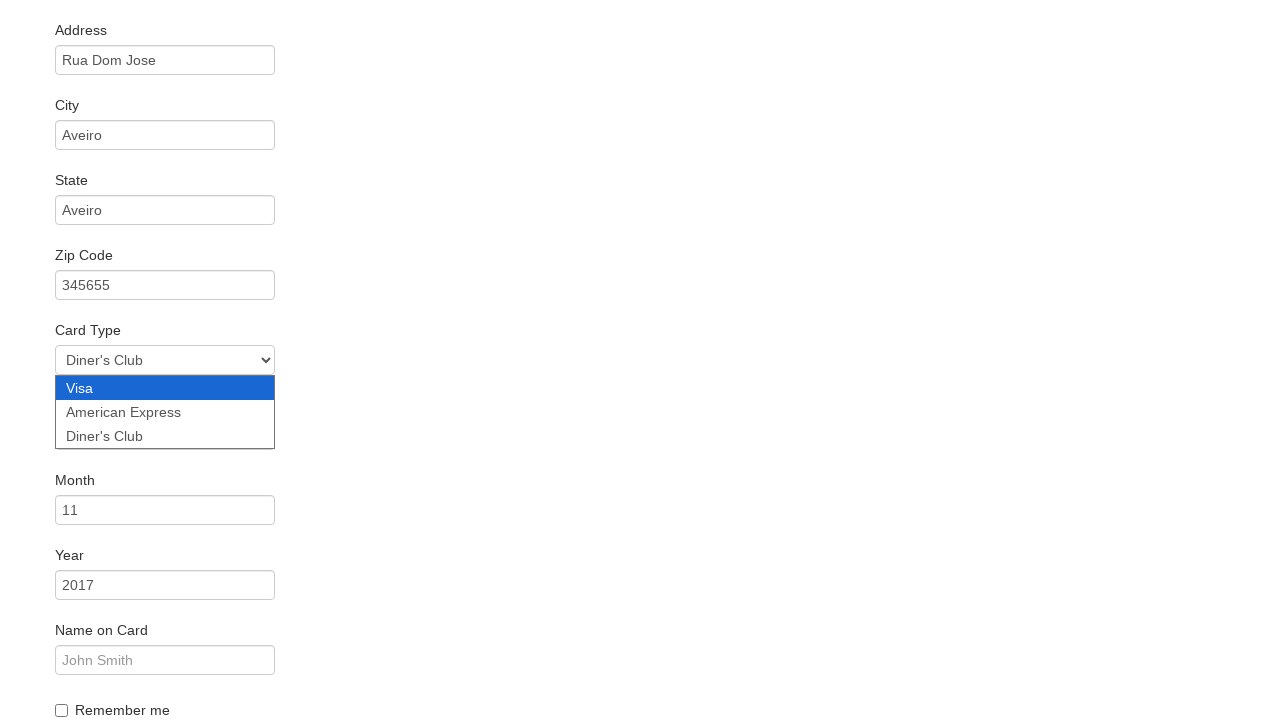

Entered credit card number '75869504' on input[name='creditCardNumber']
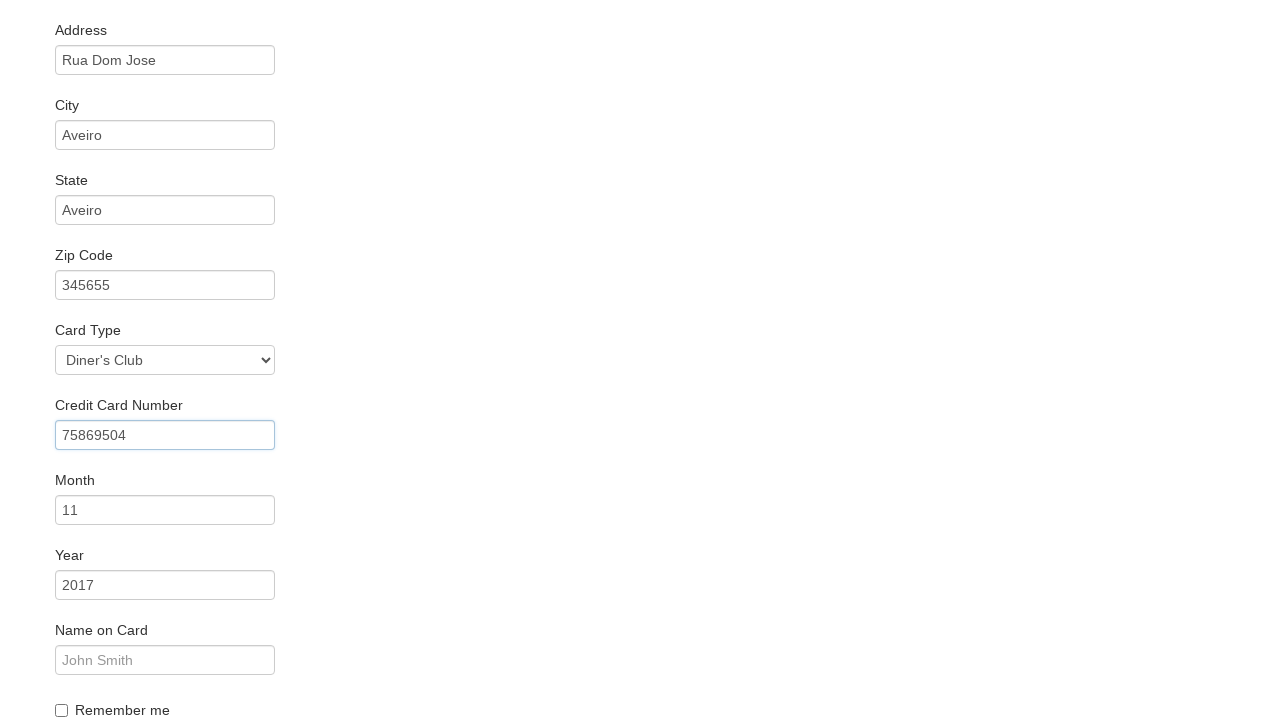

Entered credit card expiration month '10' on input[name='creditCardMonth']
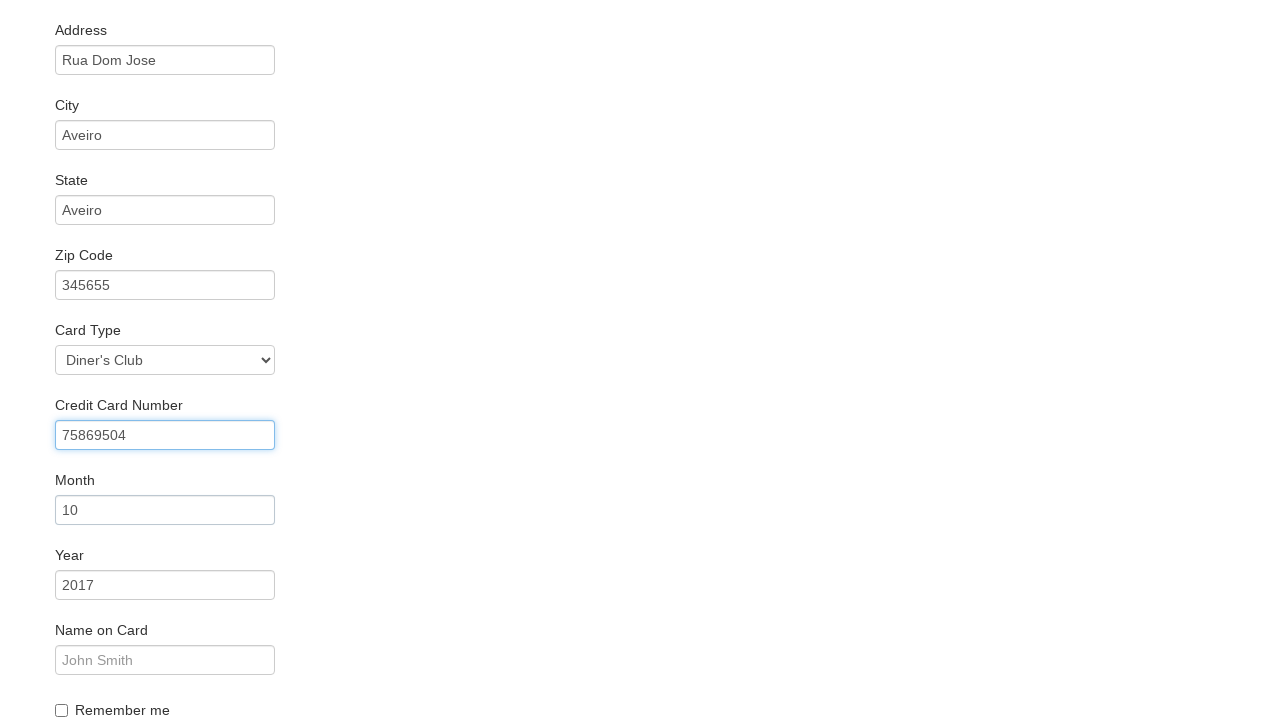

Entered credit card expiration year '2019' on input[name='creditCardYear']
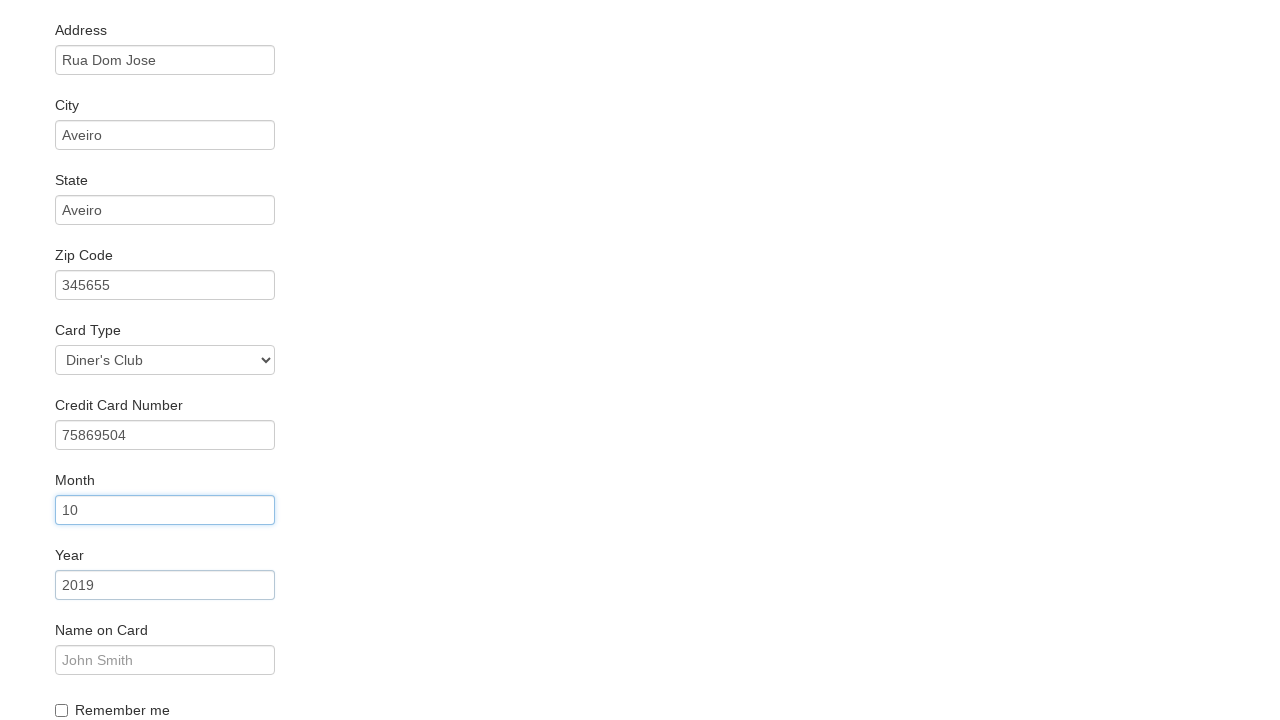

Entered name on card 'Lia Lima' on input[name='nameOnCard']
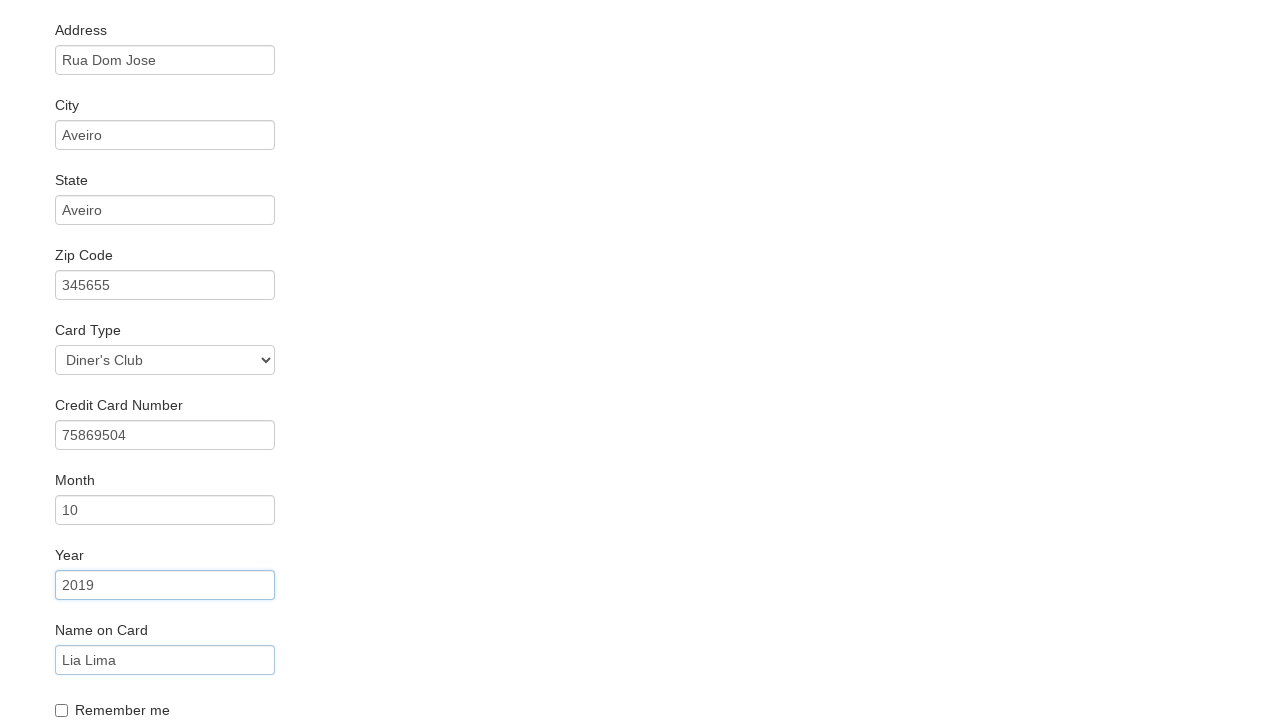

Clicked submit purchase button at (118, 685) on .btn-primary
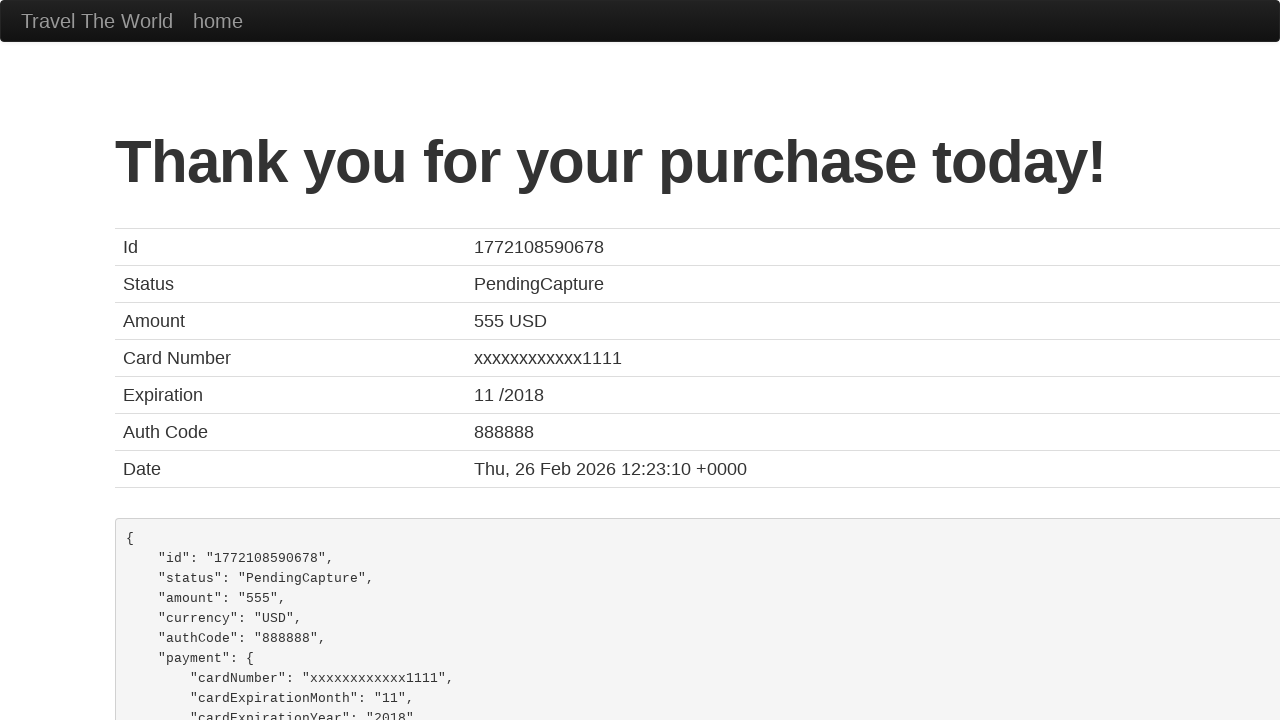

Purchase confirmation page loaded with 'Thank you for your purchase' message
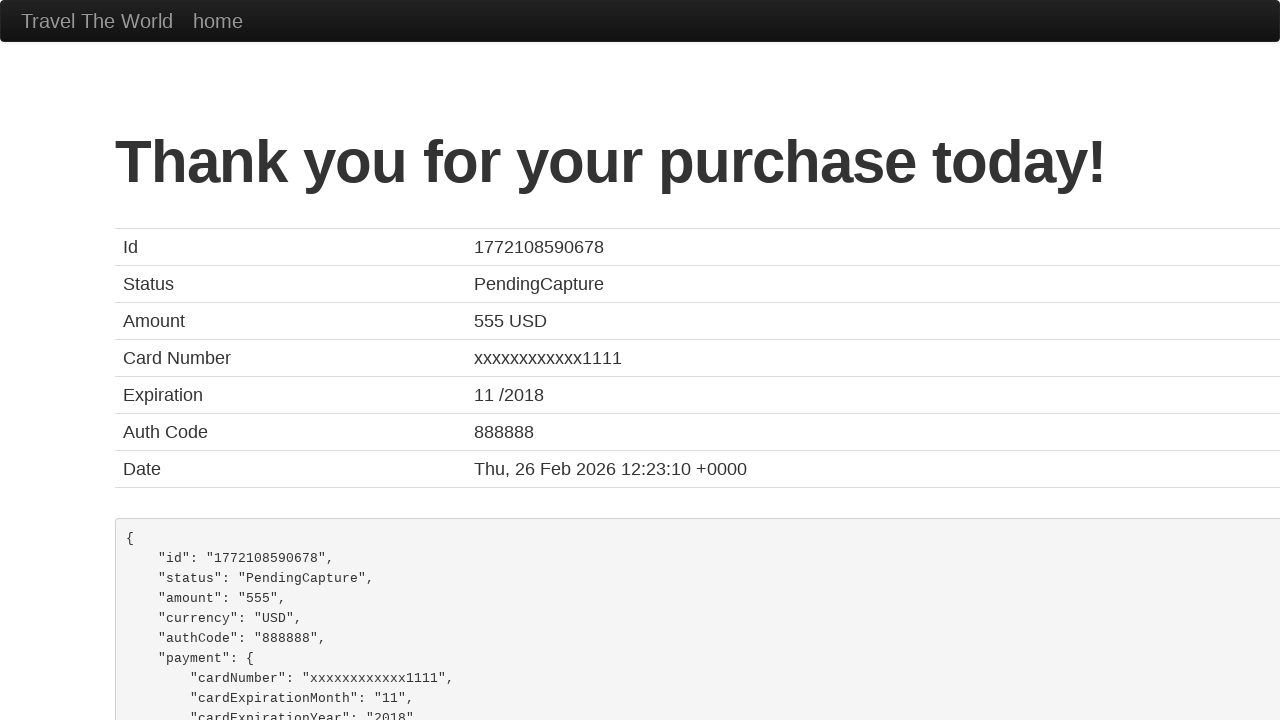

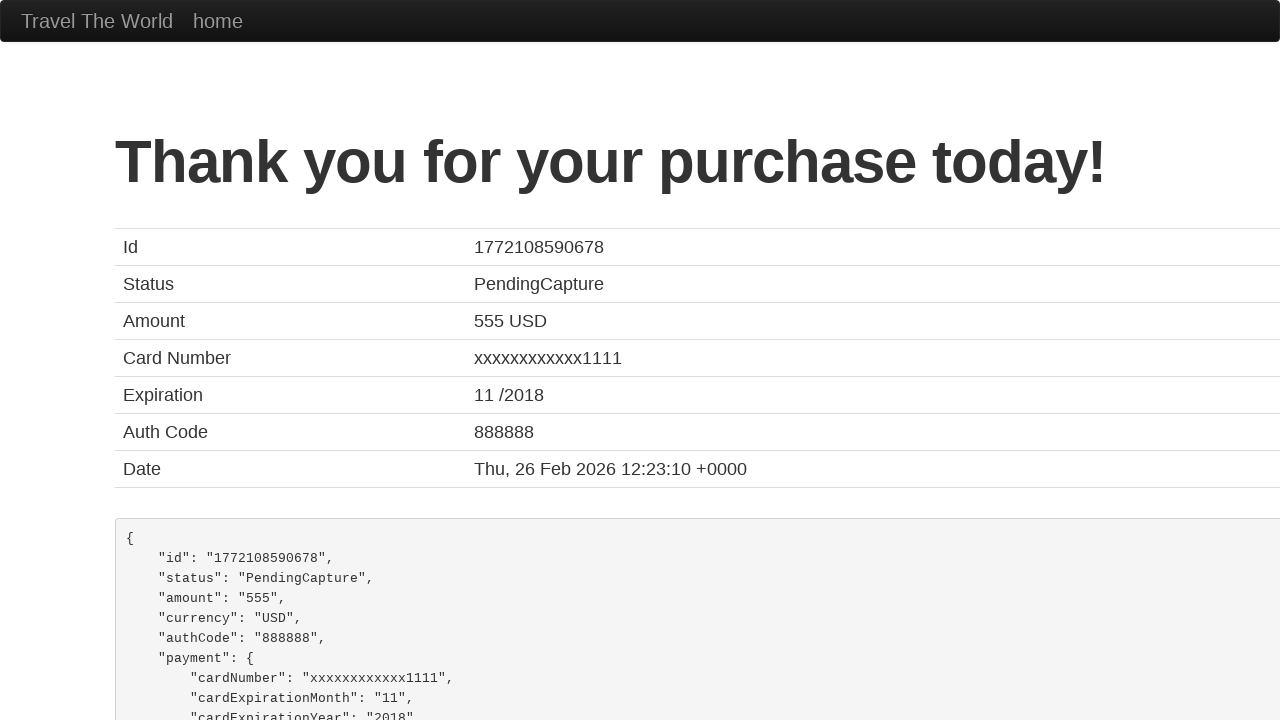